Tests a practice form by filling out personal information including first name, last name, email, gender selection, mobile number, date of birth, and submitting the form.

Starting URL: https://demoqa.com/automation-practice-form

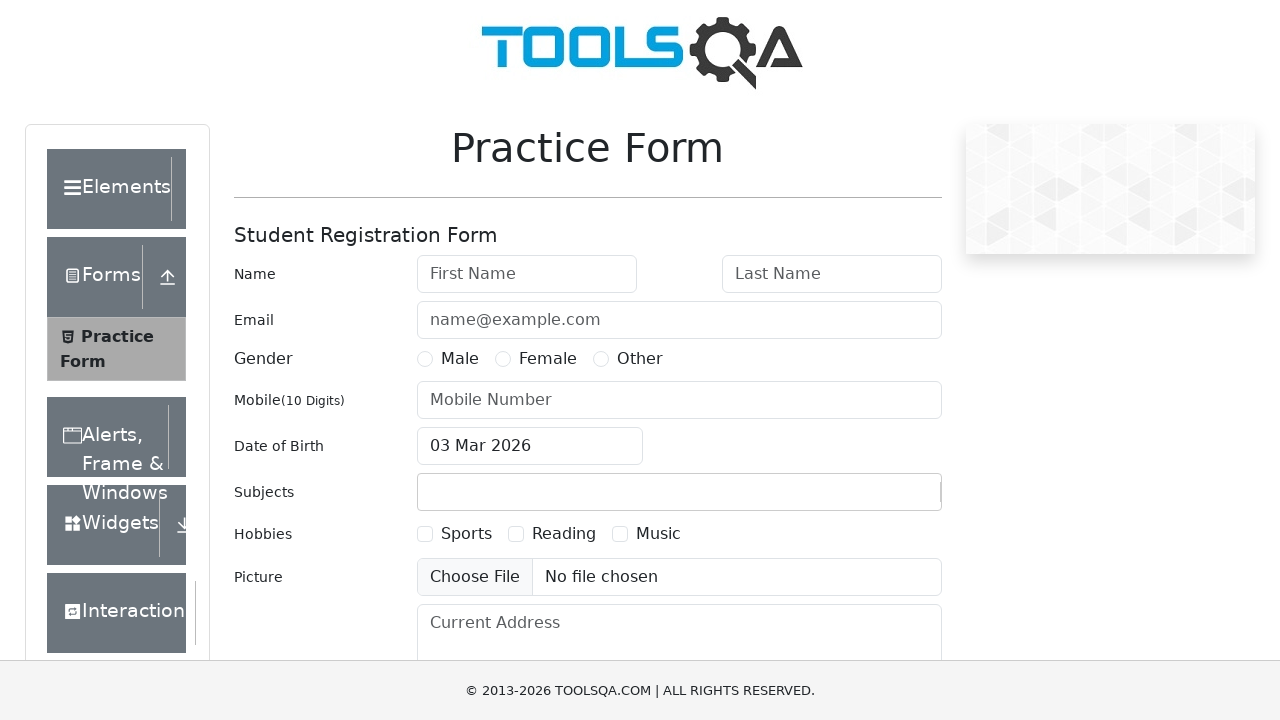

Filled first name field with 'Vikram' on input#firstName
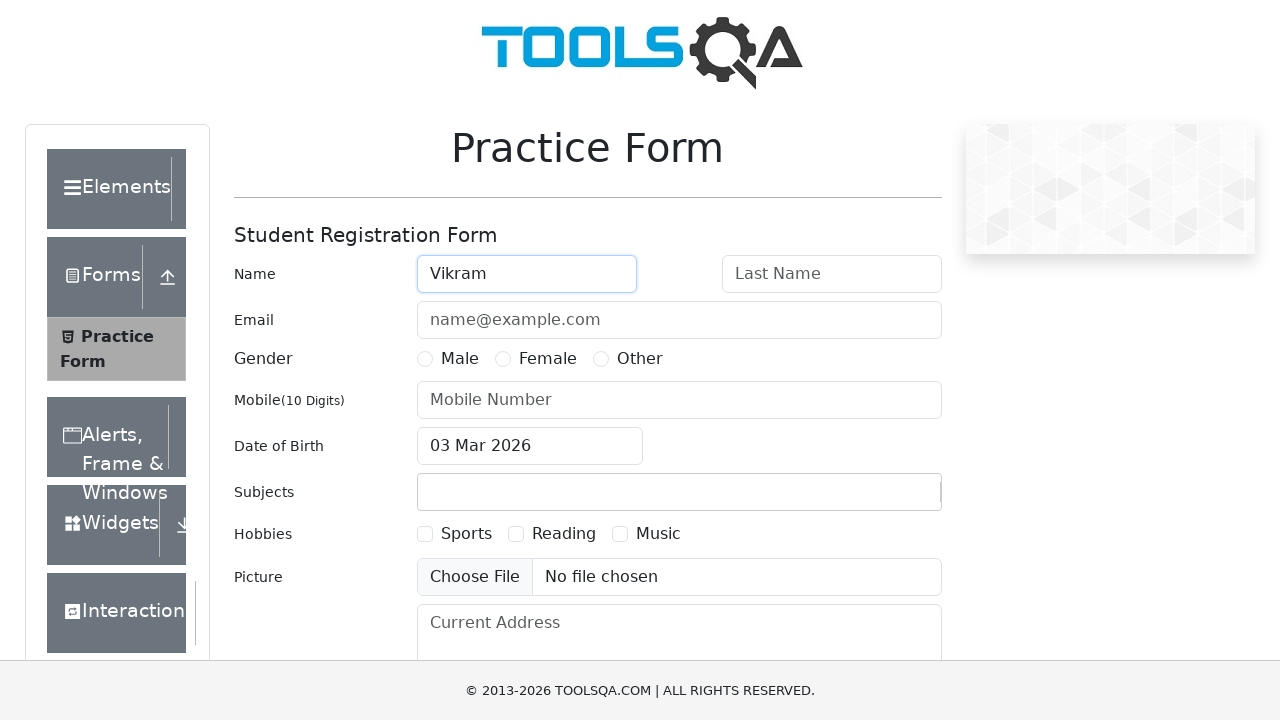

Filled last name field with 'M' on input#lastName
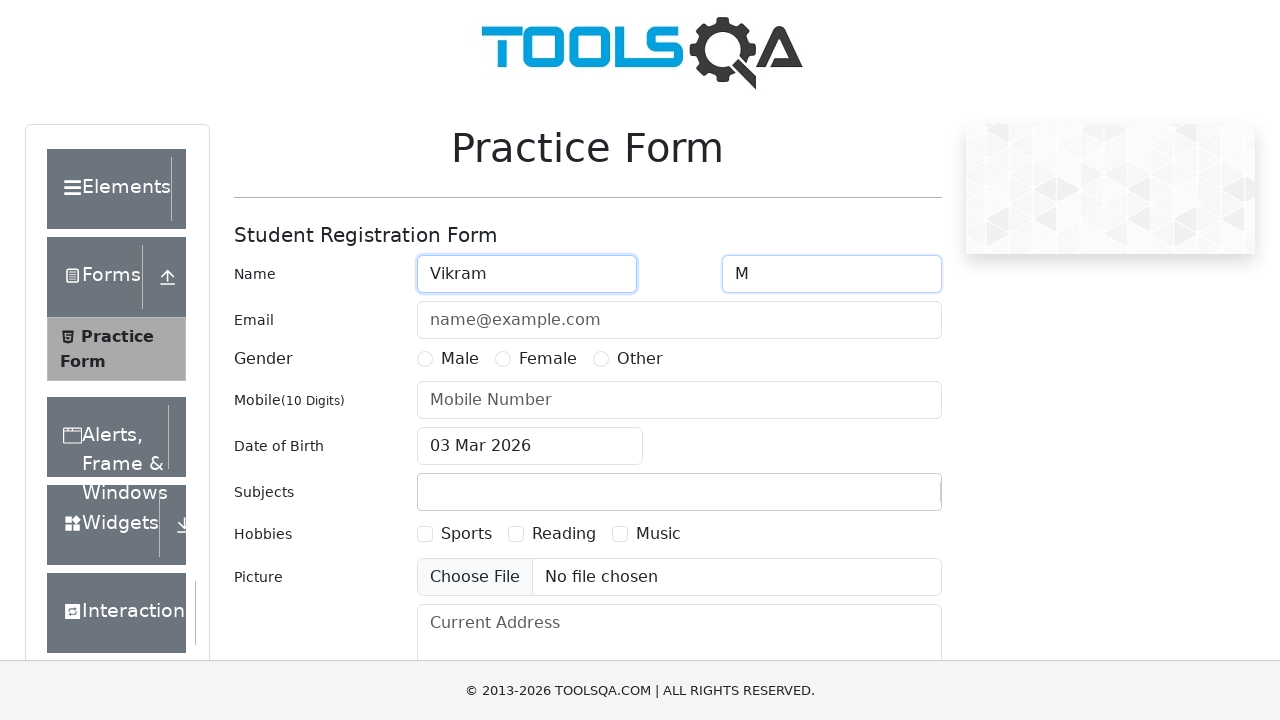

Filled email field with 'vkumarm@gmail.com' on input#userEmail
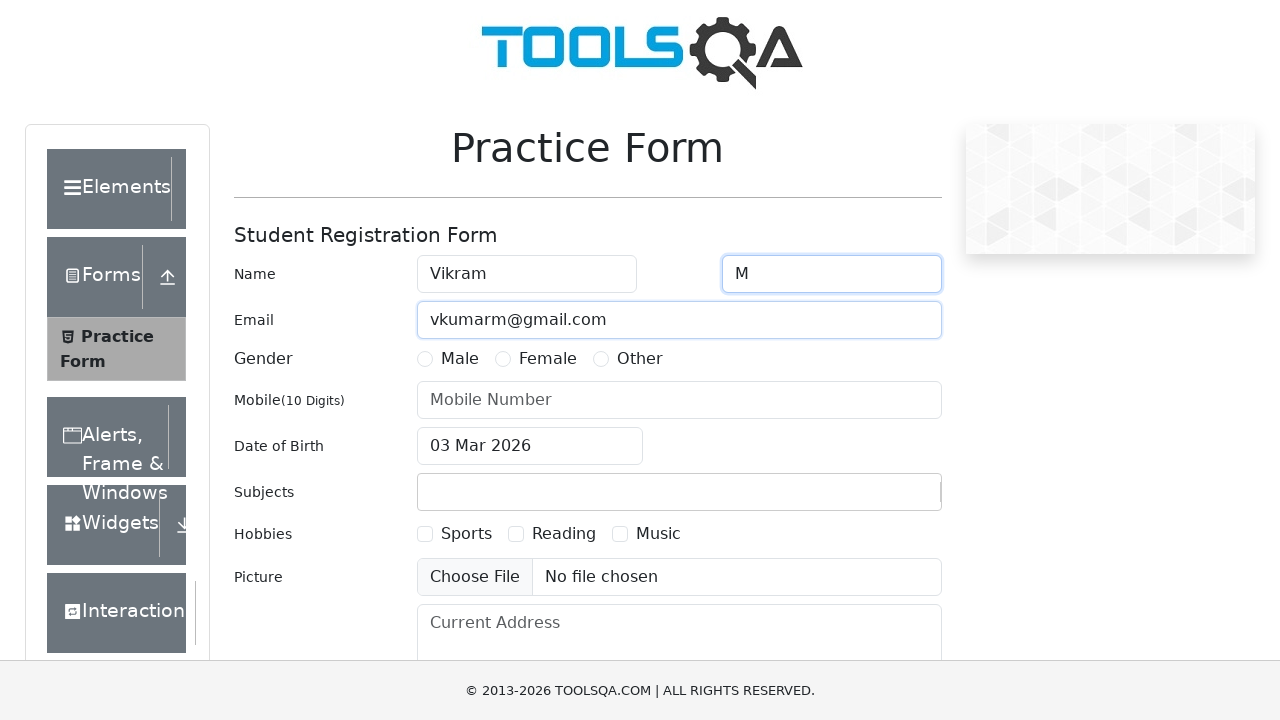

Selected 'Male' gender option at (460, 359) on label:text('Male')
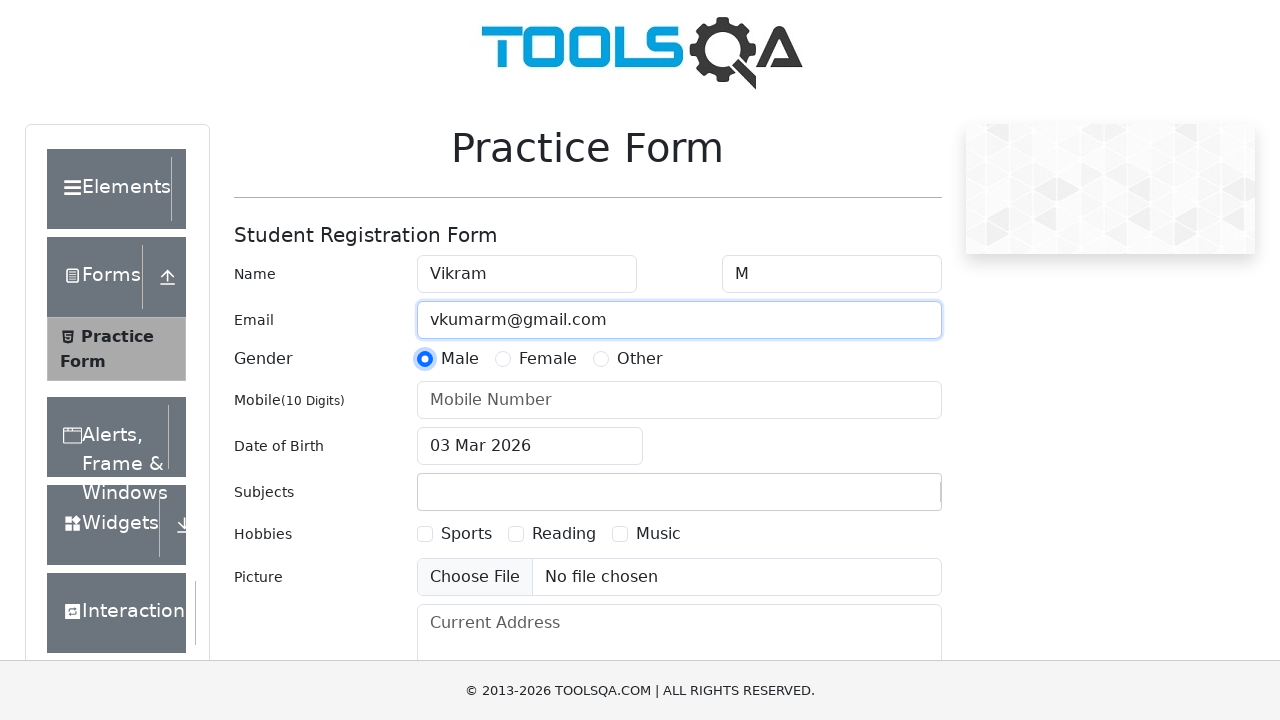

Filled mobile number field with '9989682138' on input#userNumber
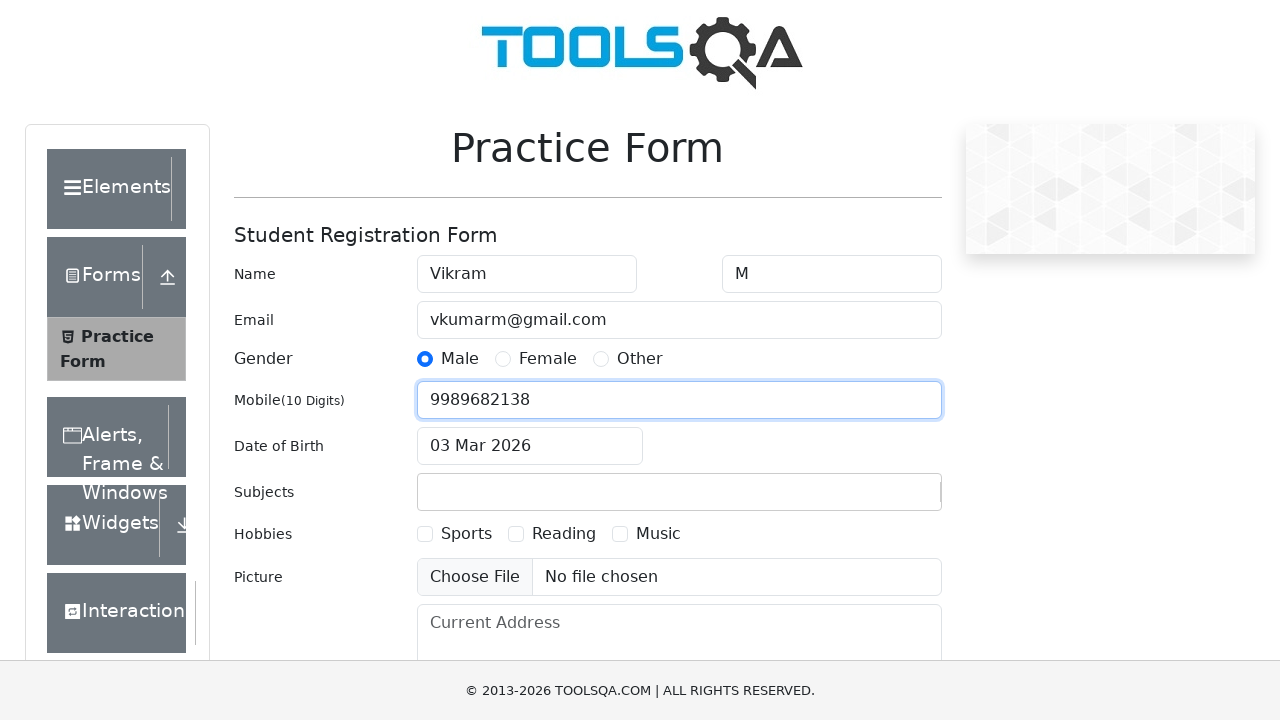

Clicked date of birth input to open date picker at (530, 446) on input#dateOfBirthInput
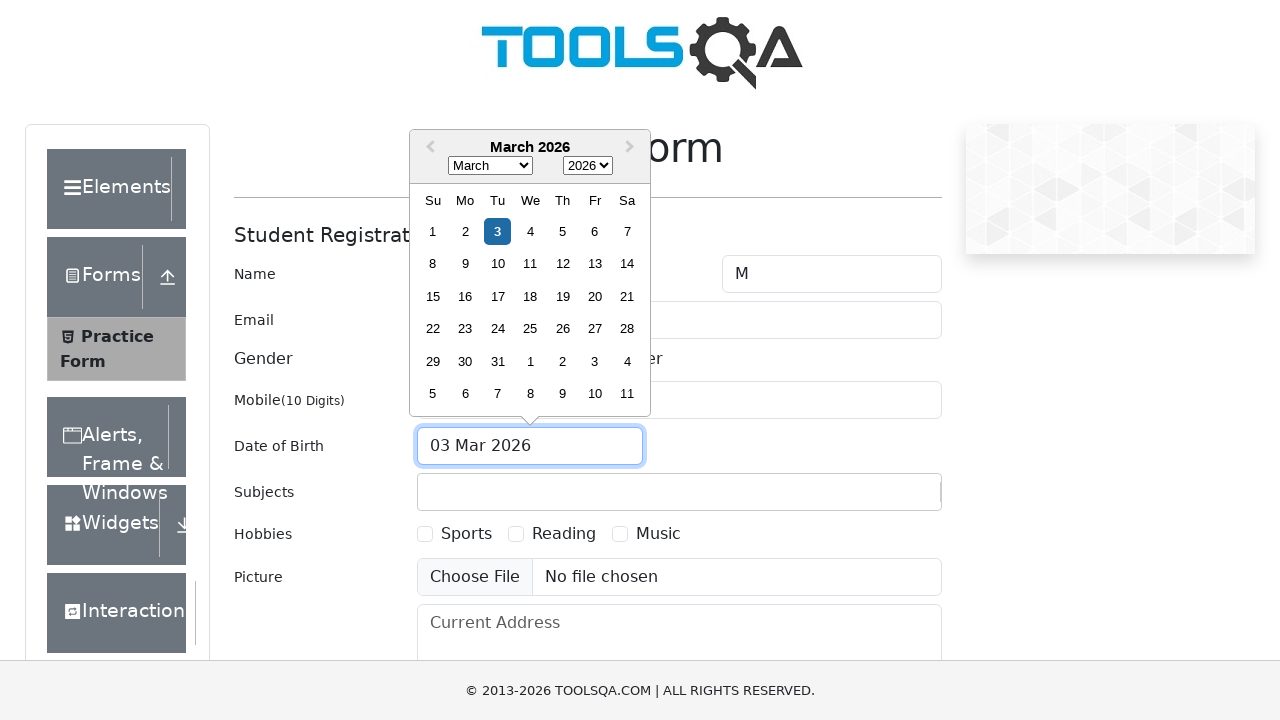

Date picker loaded and month select became visible
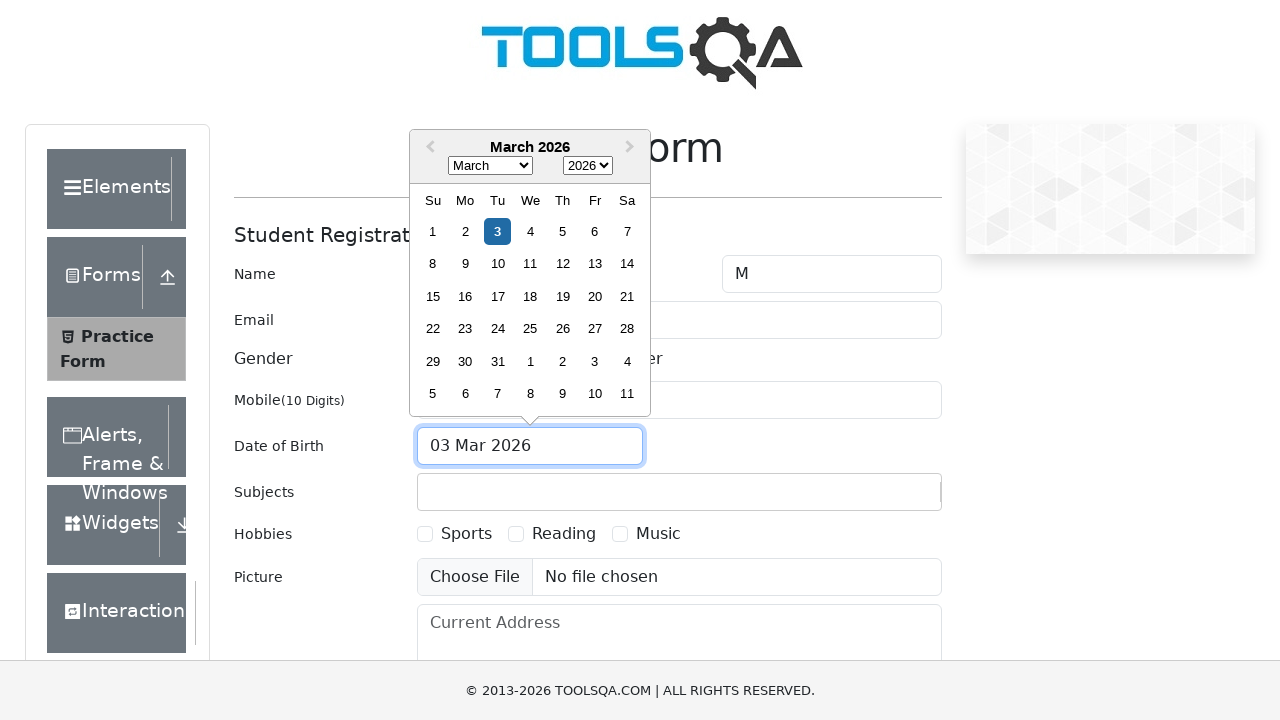

Selected 'February' from month dropdown on select.react-datepicker__month-select
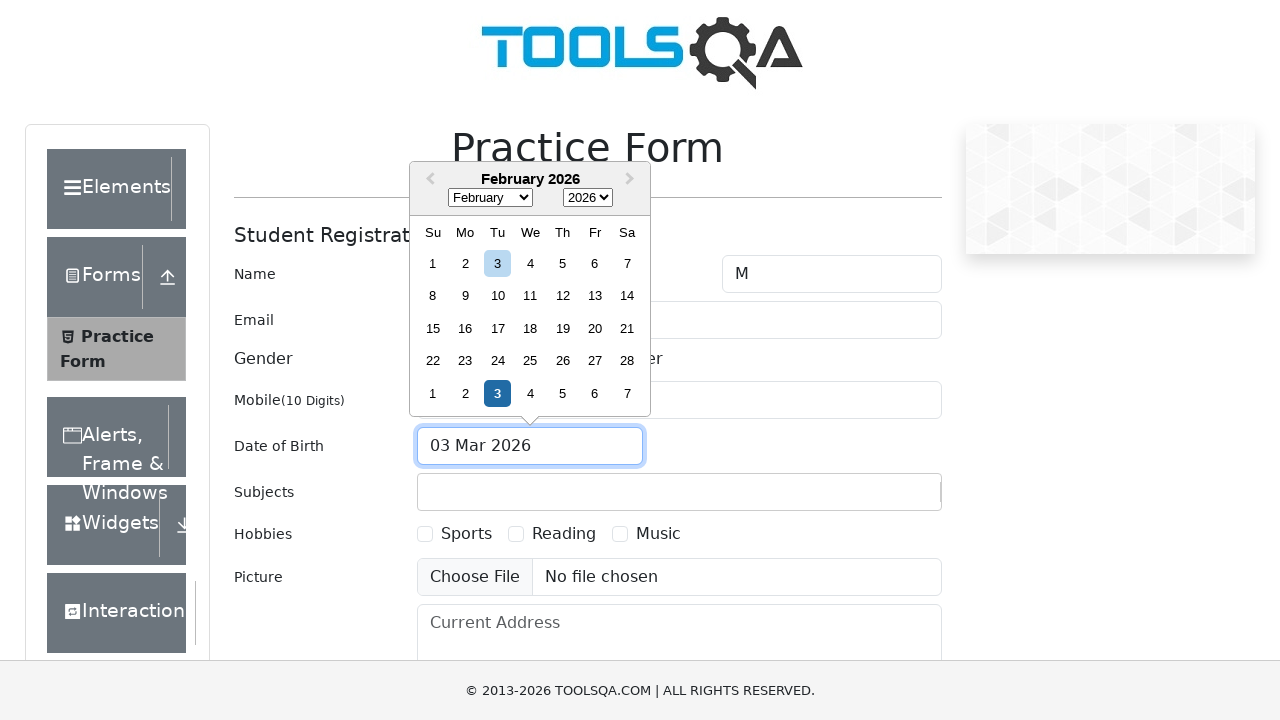

Selected '1991' from year dropdown on select.react-datepicker__year-select
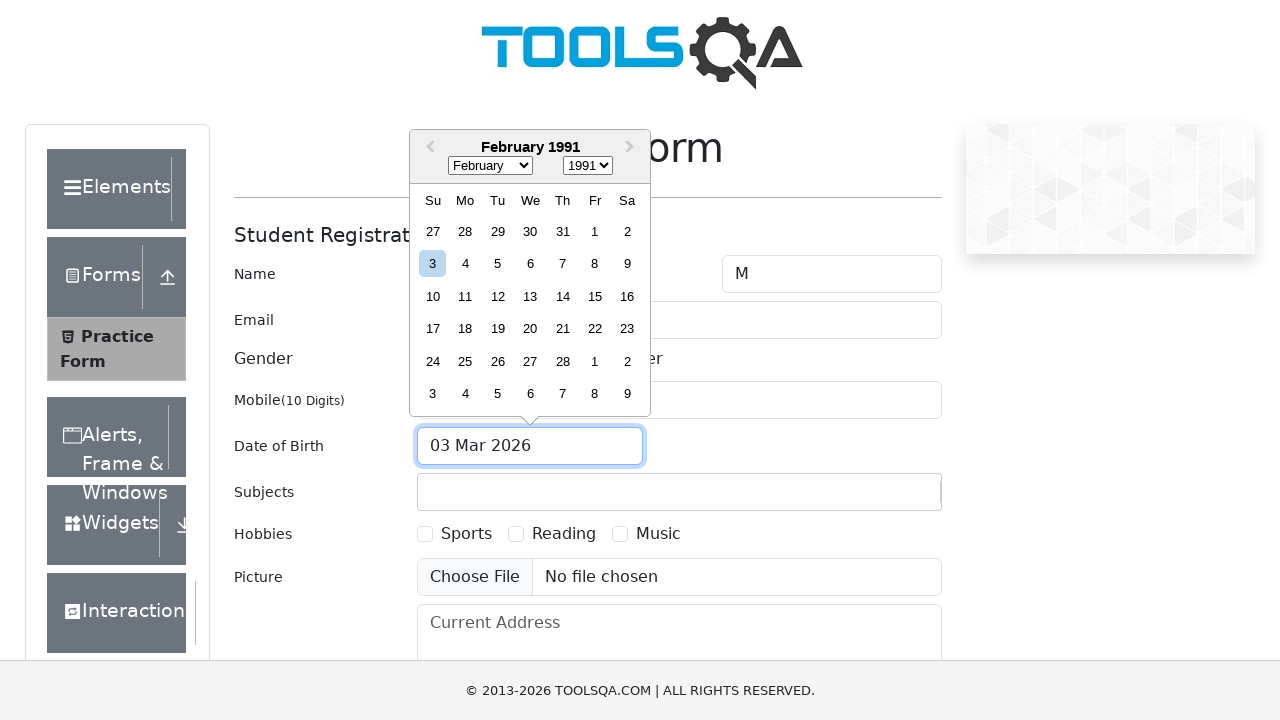

Selected day '1' from date picker at (595, 231) on div.react-datepicker__day--001:not(.react-datepicker__day--outside-month)
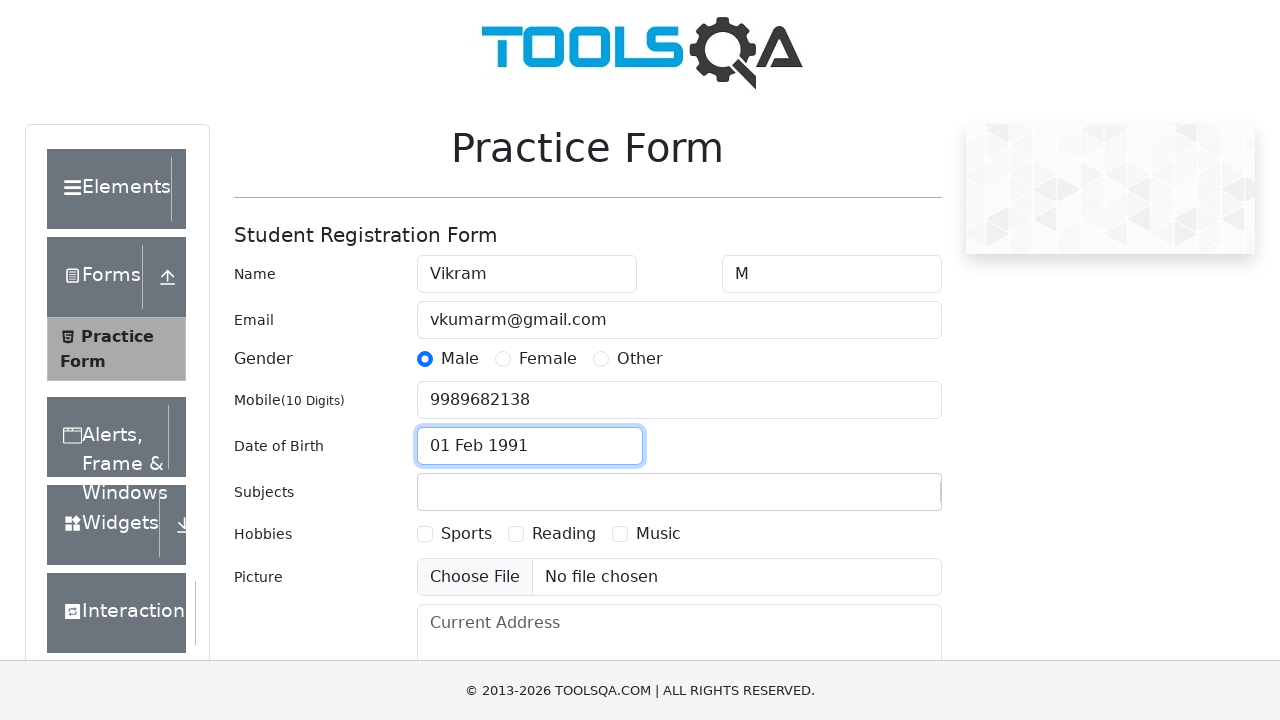

Clicked submit button to submit the form at (885, 499) on button#submit
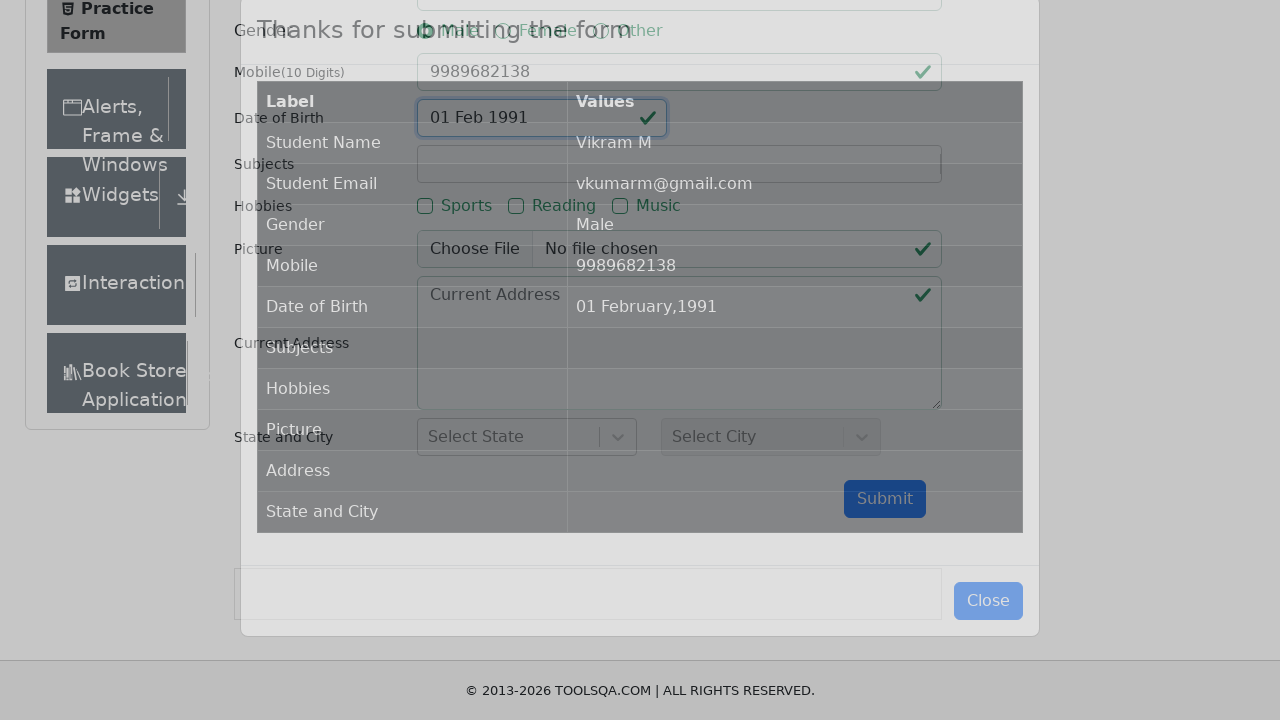

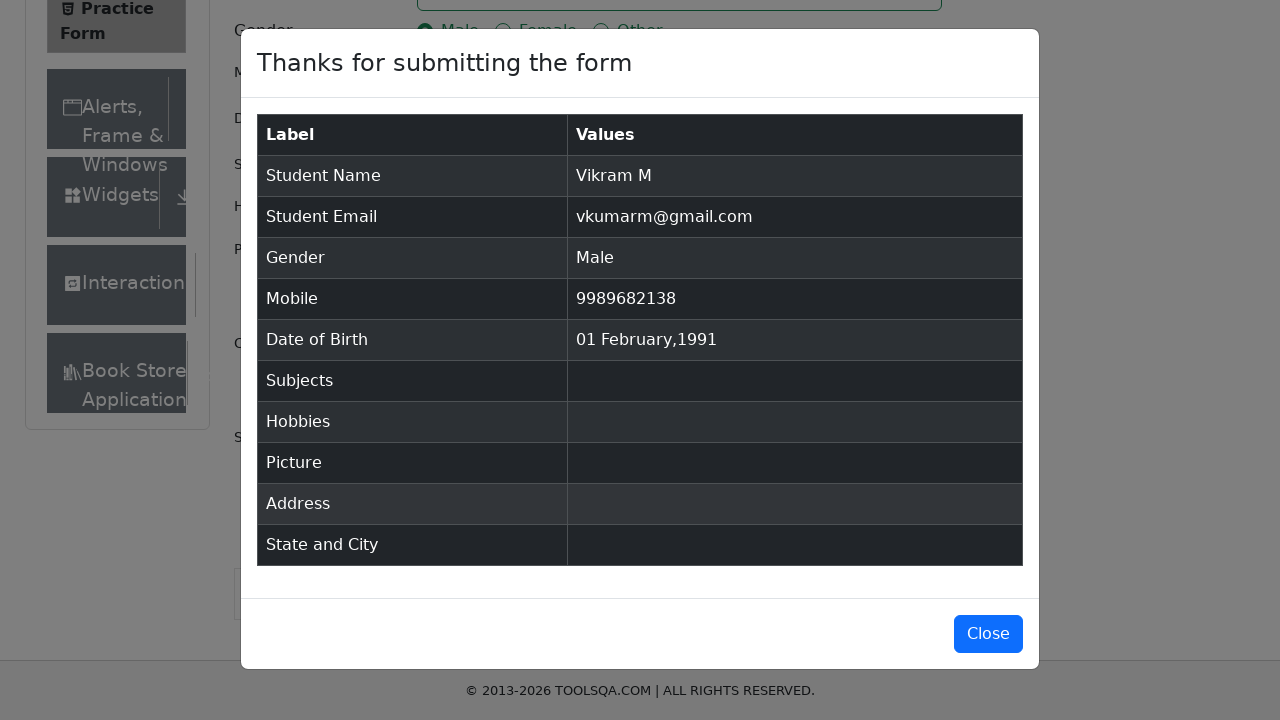